Tests form filling functionality on a bank registration page by filling out personal information fields (name, address, phone, SSN) and account details, then submitting the registration form.

Starting URL: https://parabank.parasoft.com/parabank/register.htm

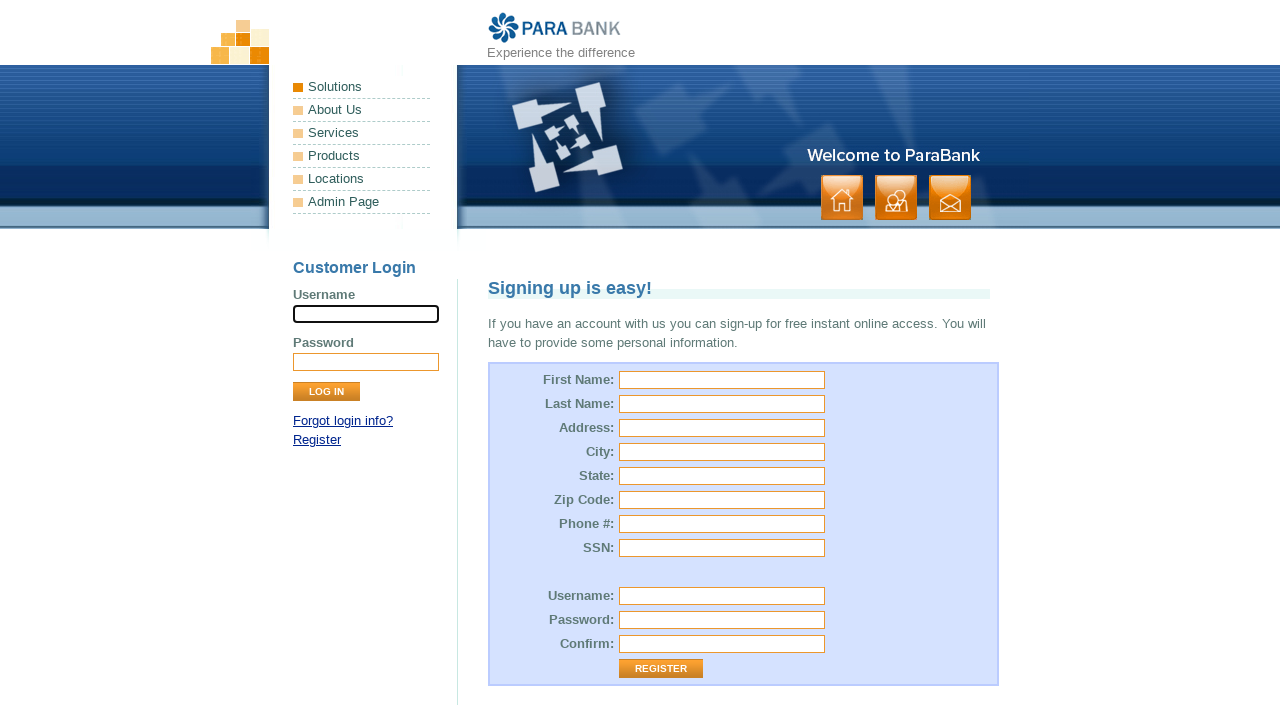

Filled first name field with 'Marcus' on input#customer\.firstName
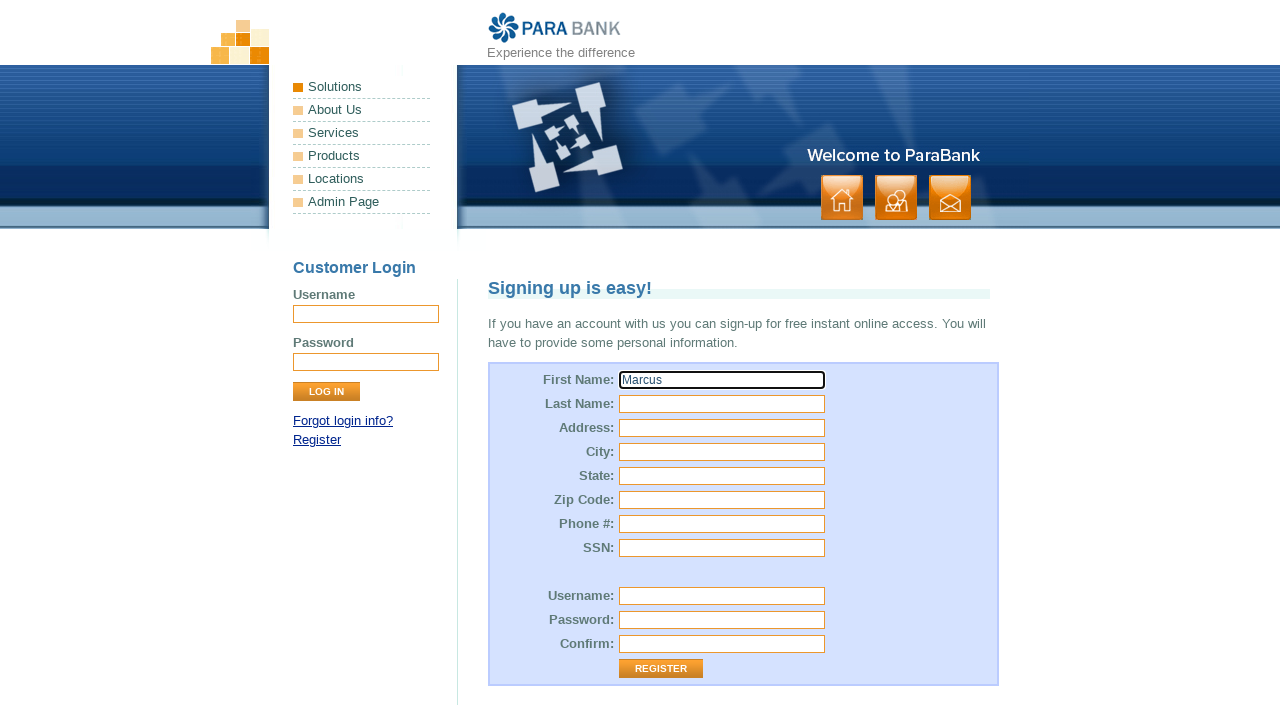

Filled last name field with 'Thompson' on input#customer\.lastName
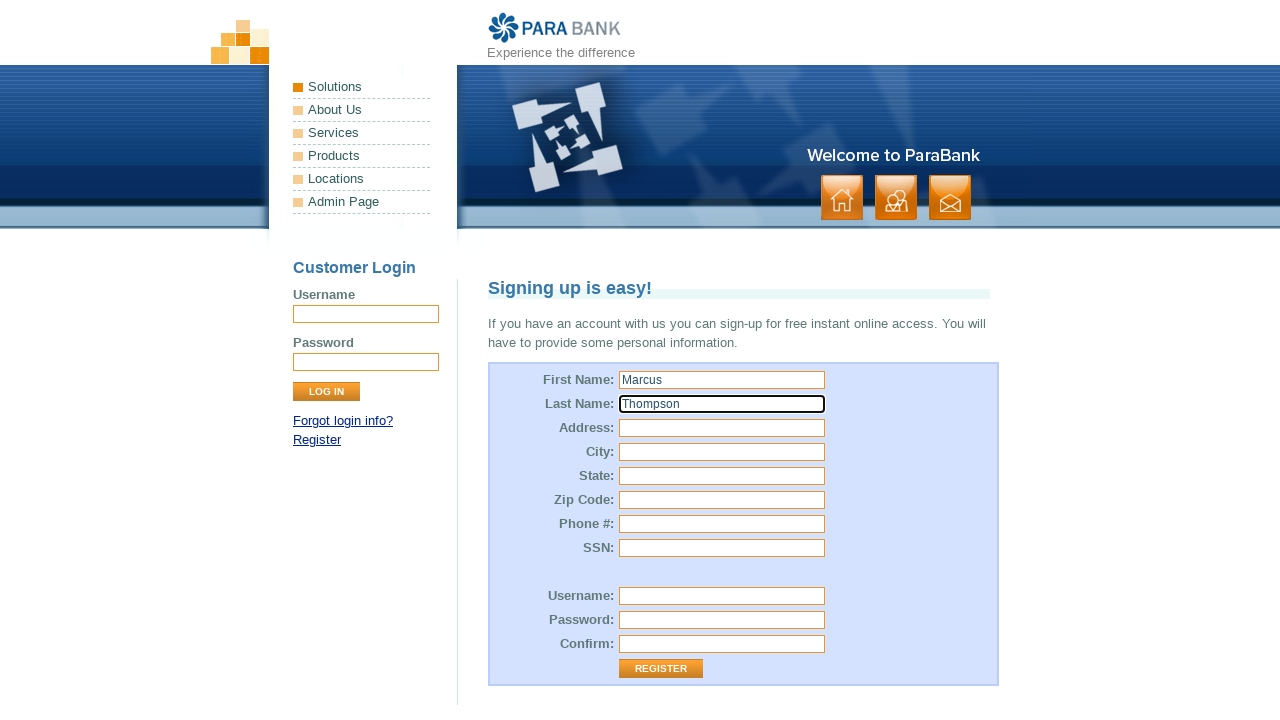

Filled street address field with '742 Evergreen Terrace' on input#customer\.address\.street
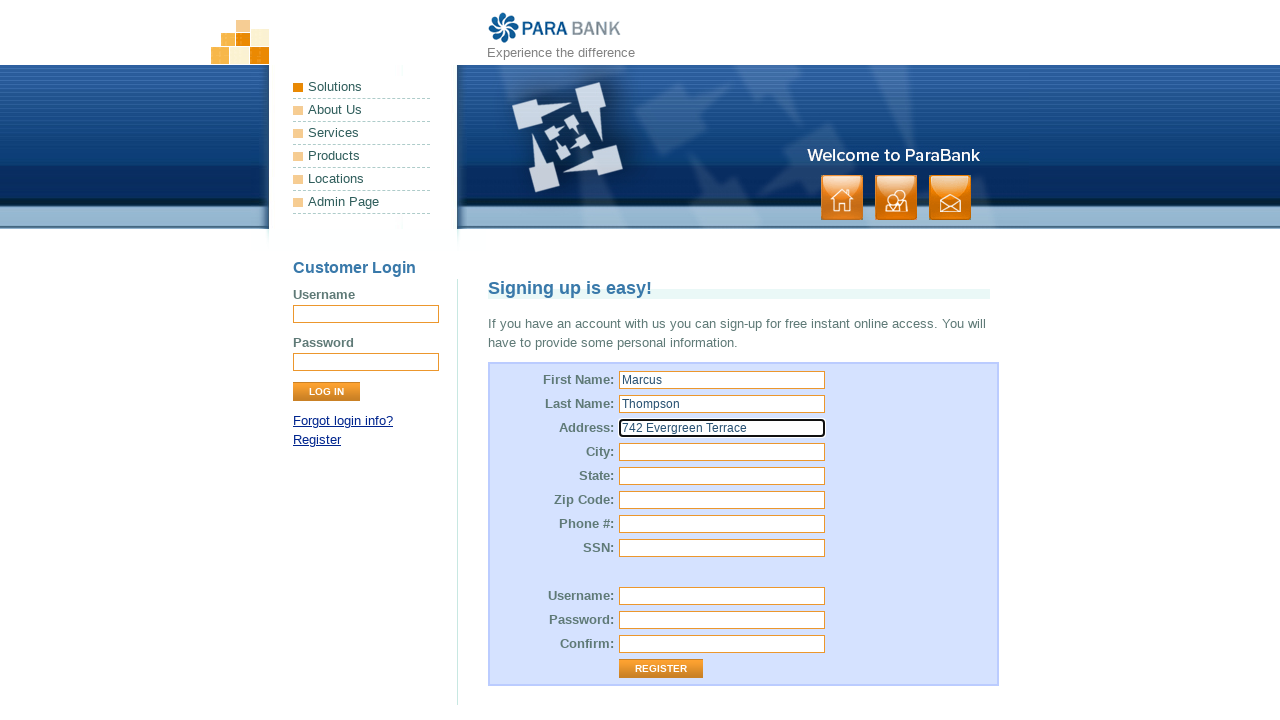

Filled city field with 'Melbourne' on input#customer\.address\.city
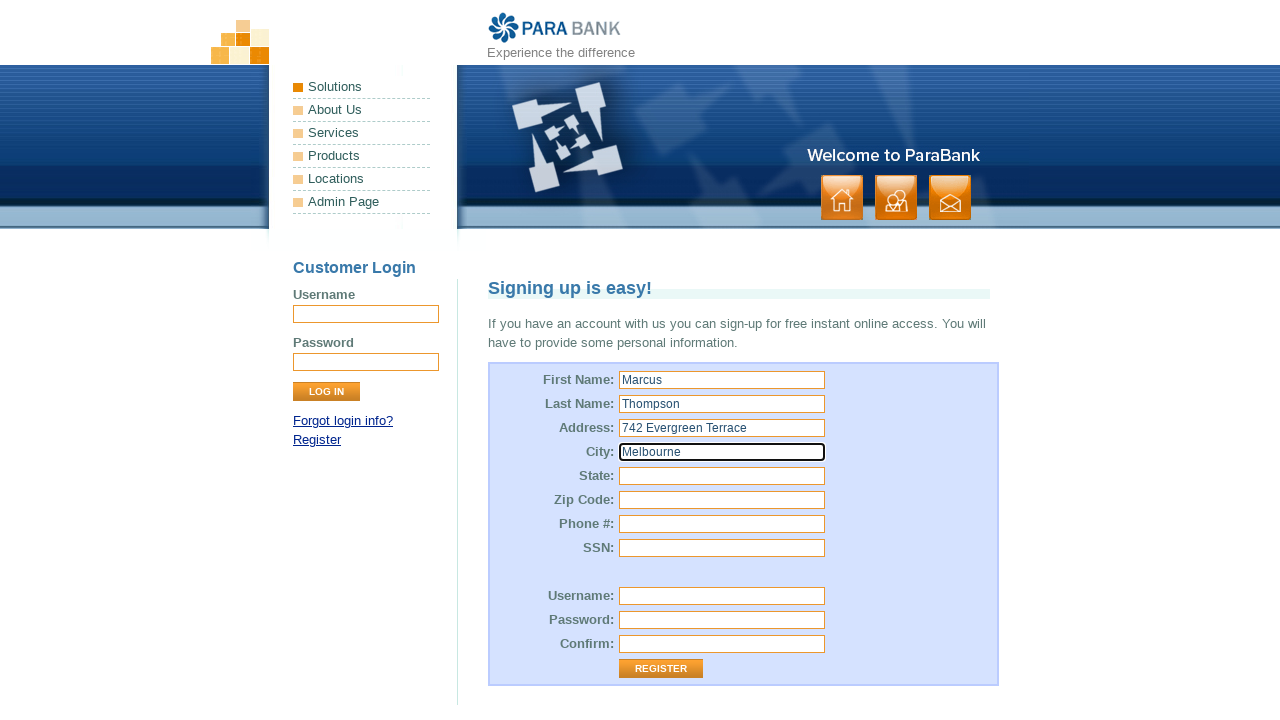

Filled state field with 'Victoria' on input#customer\.address\.state
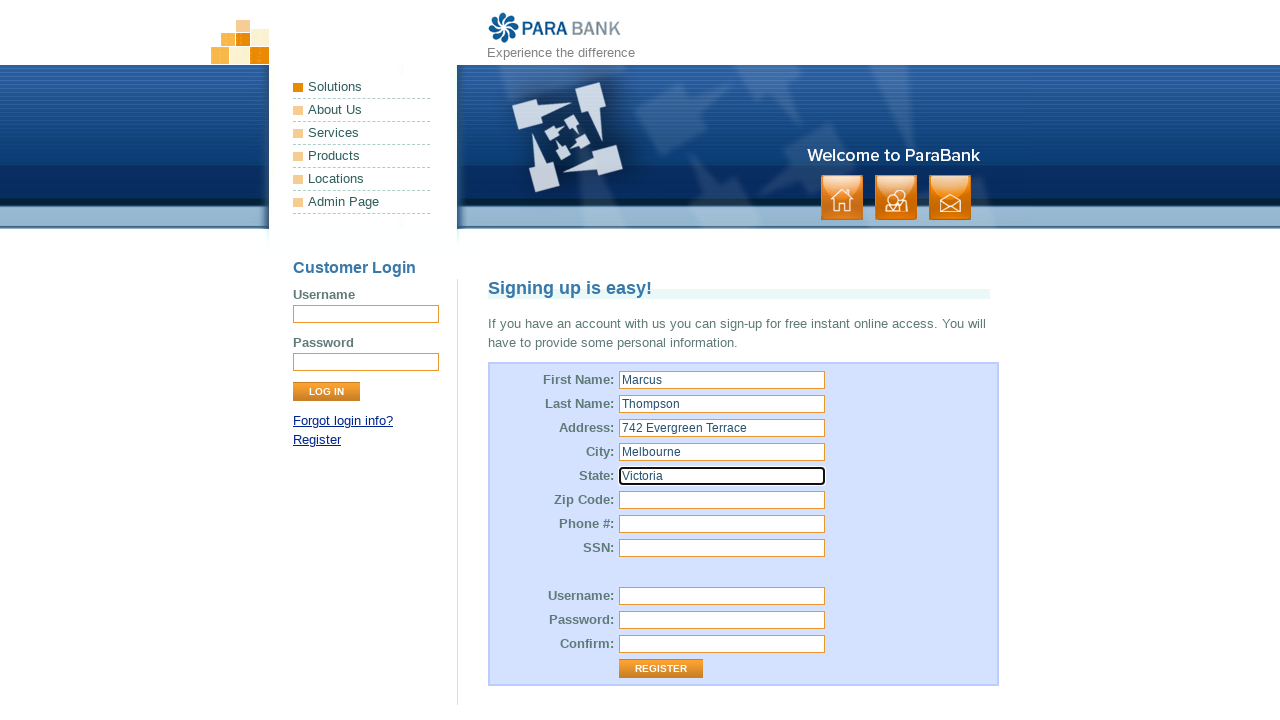

Filled zip code field with '3000' on input#customer\.address\.zipCode
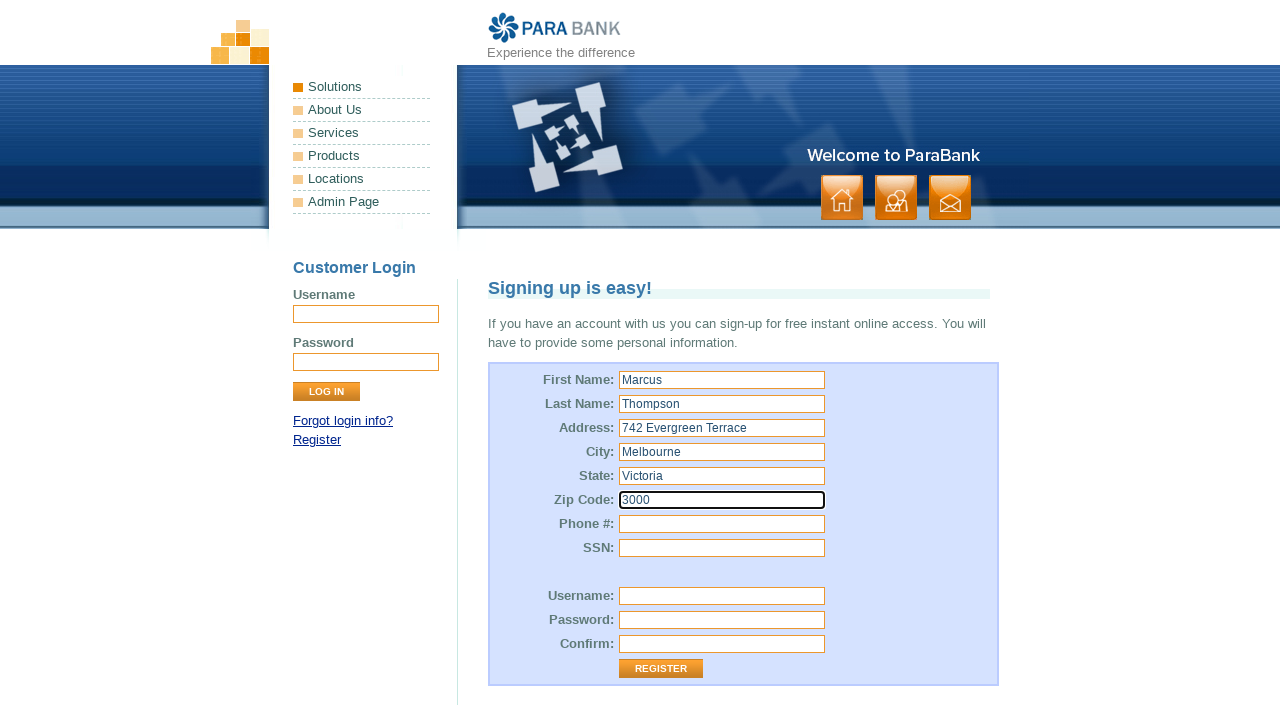

Filled phone number field with '0412345678' on input#customer\.phoneNumber
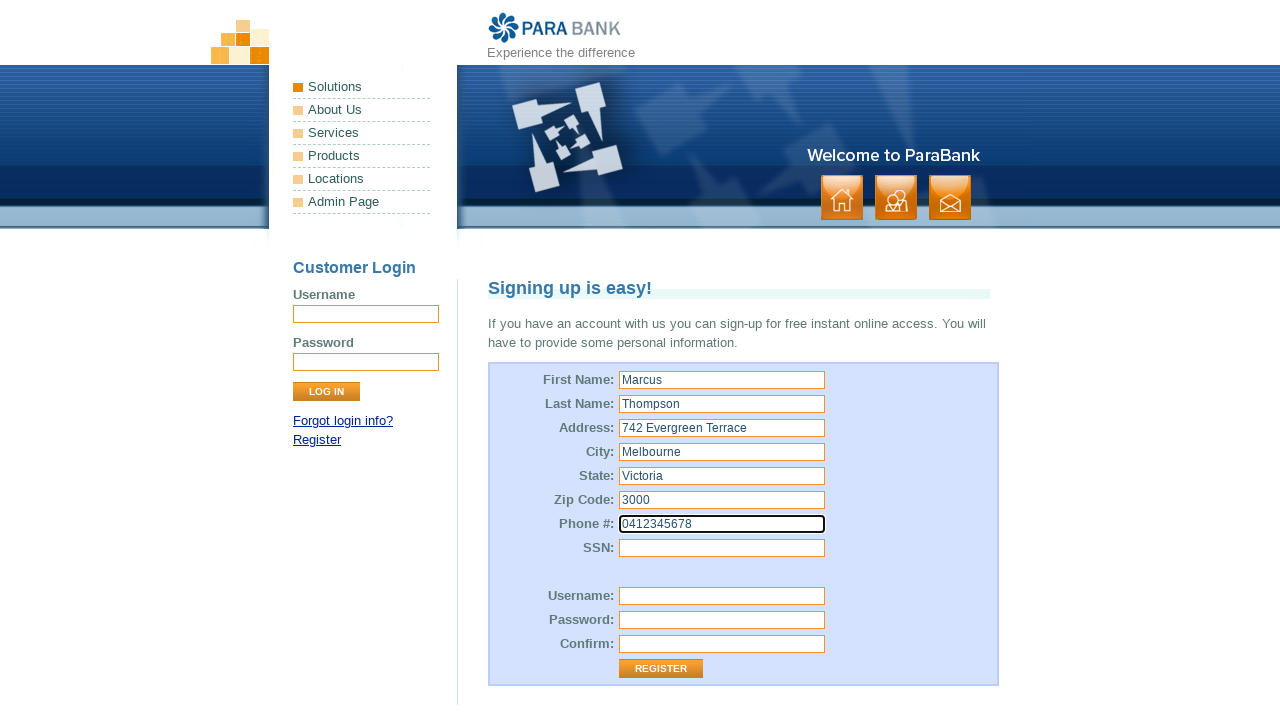

Filled SSN field with '123456789' on input#customer\.ssn
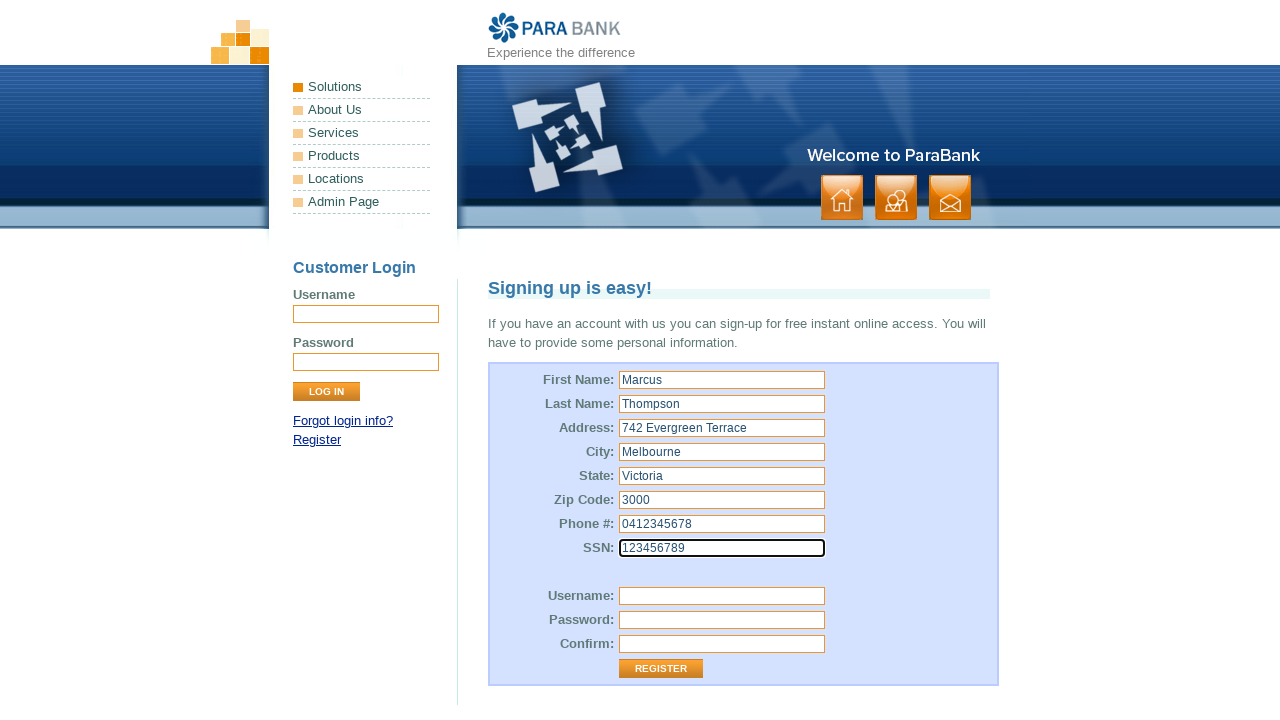

Filled username field with 'testuser_75ns8' on input#customer\.username
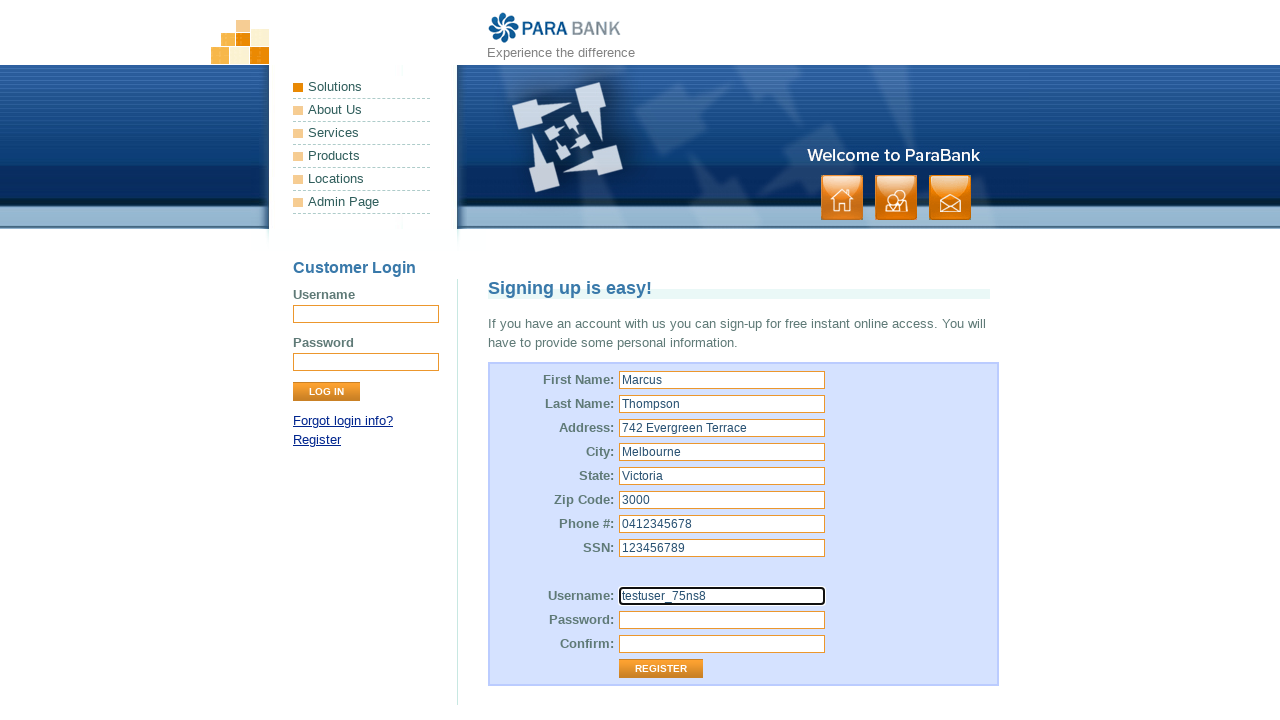

Filled password field with 'SecurePass123' on input#customer\.password
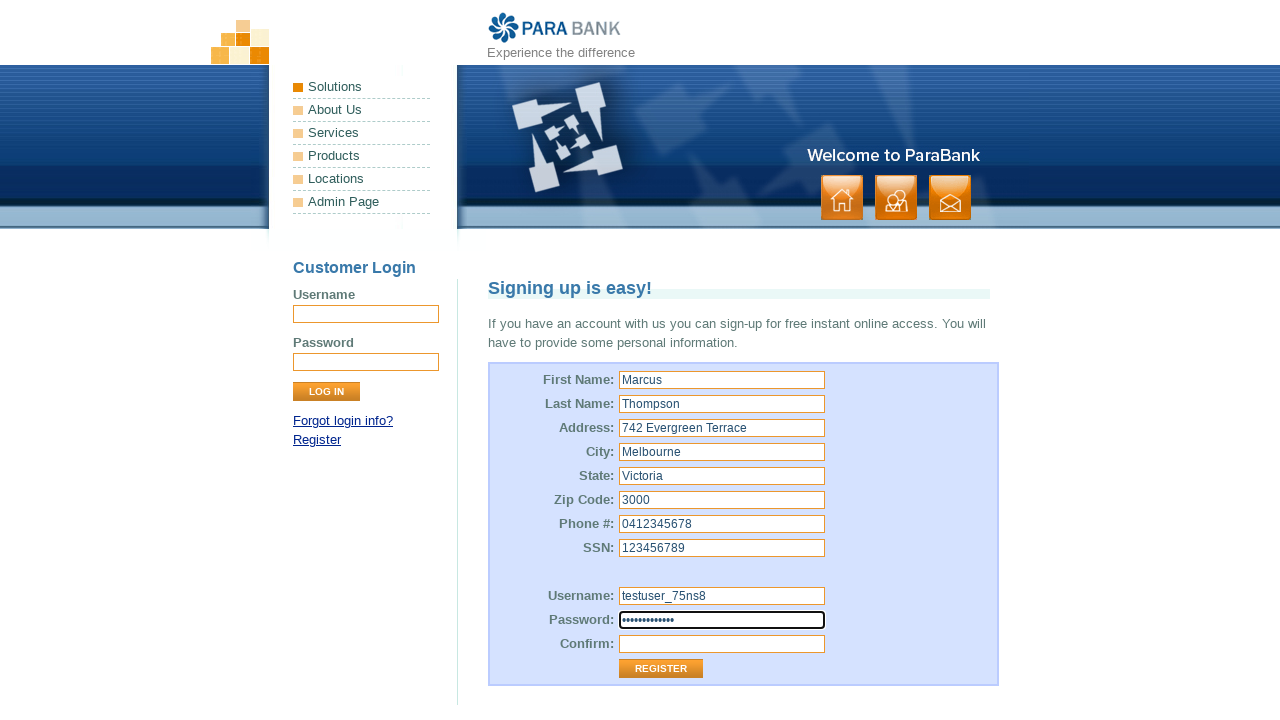

Filled repeated password field with 'SecurePass123' on input#repeatedPassword
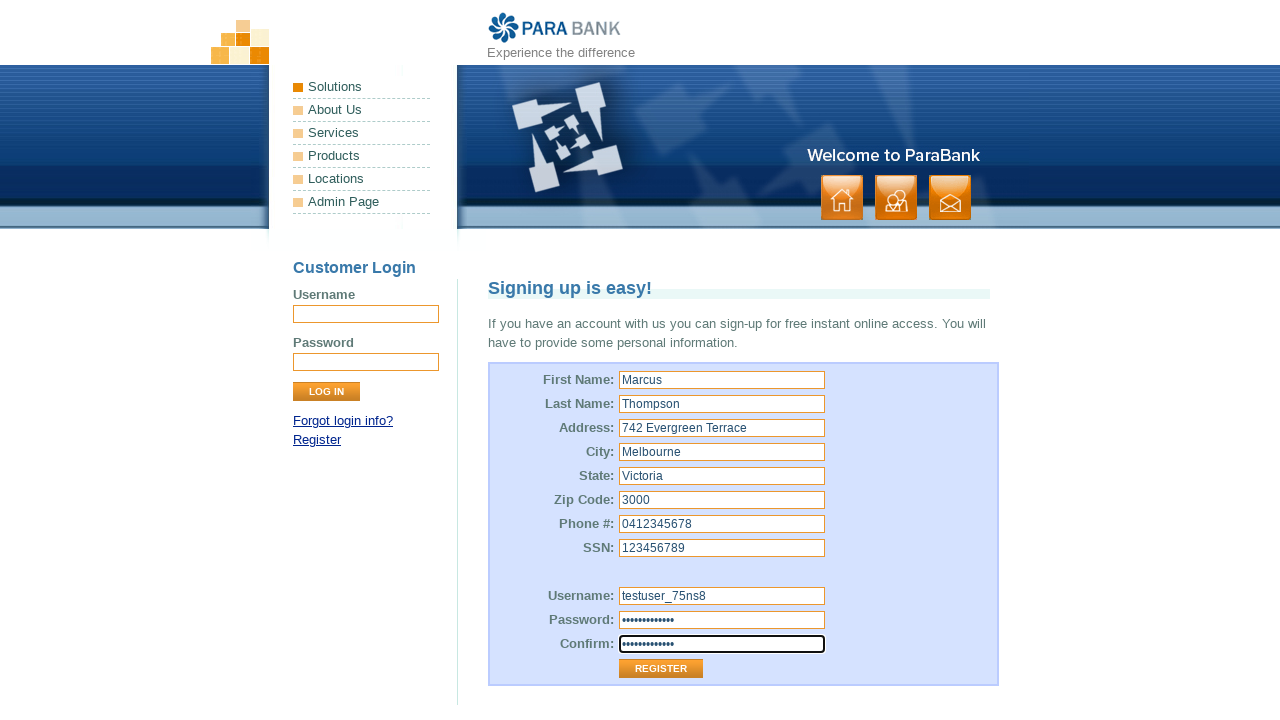

Clicked Register button to submit the registration form at (661, 669) on input[value='Register']
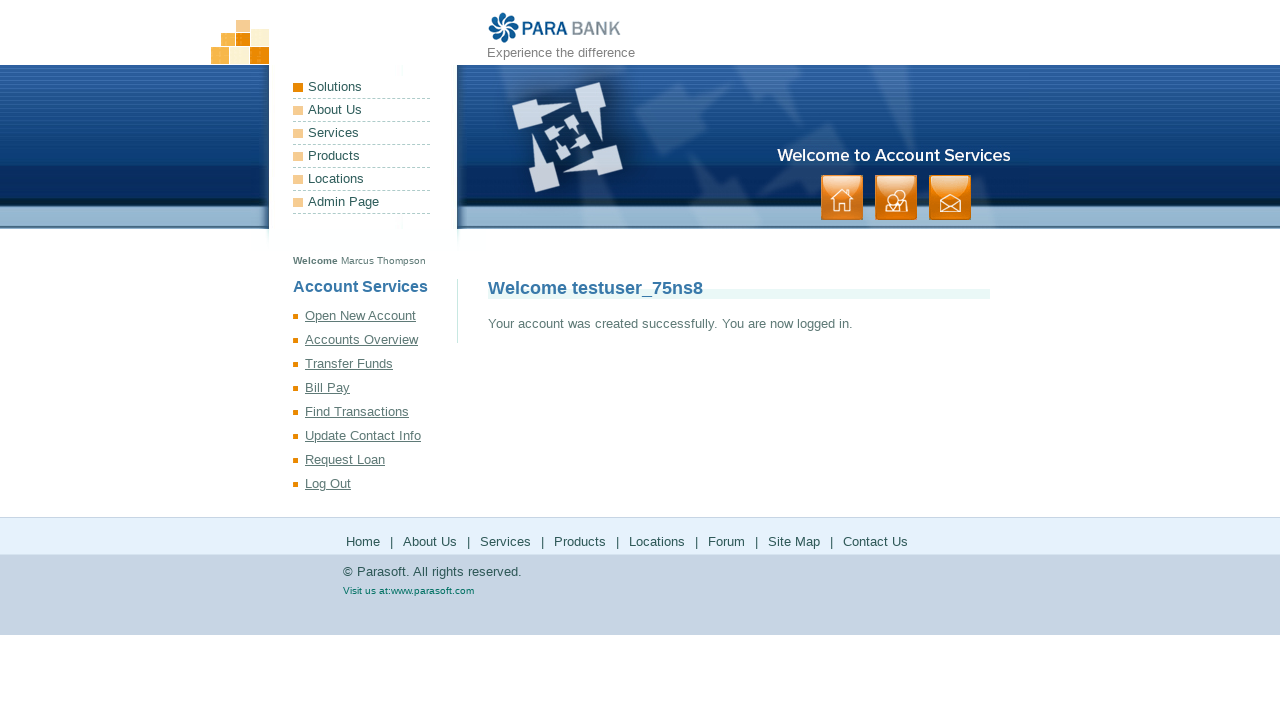

Registration confirmation page loaded with title element visible
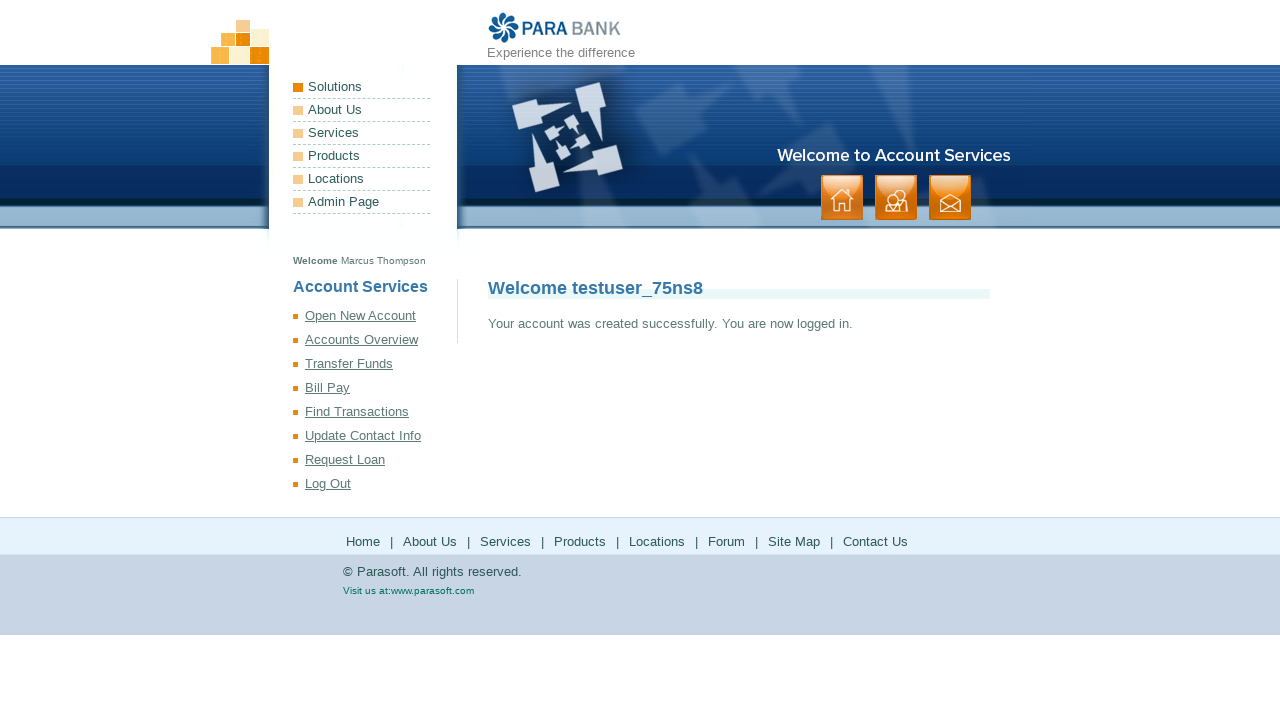

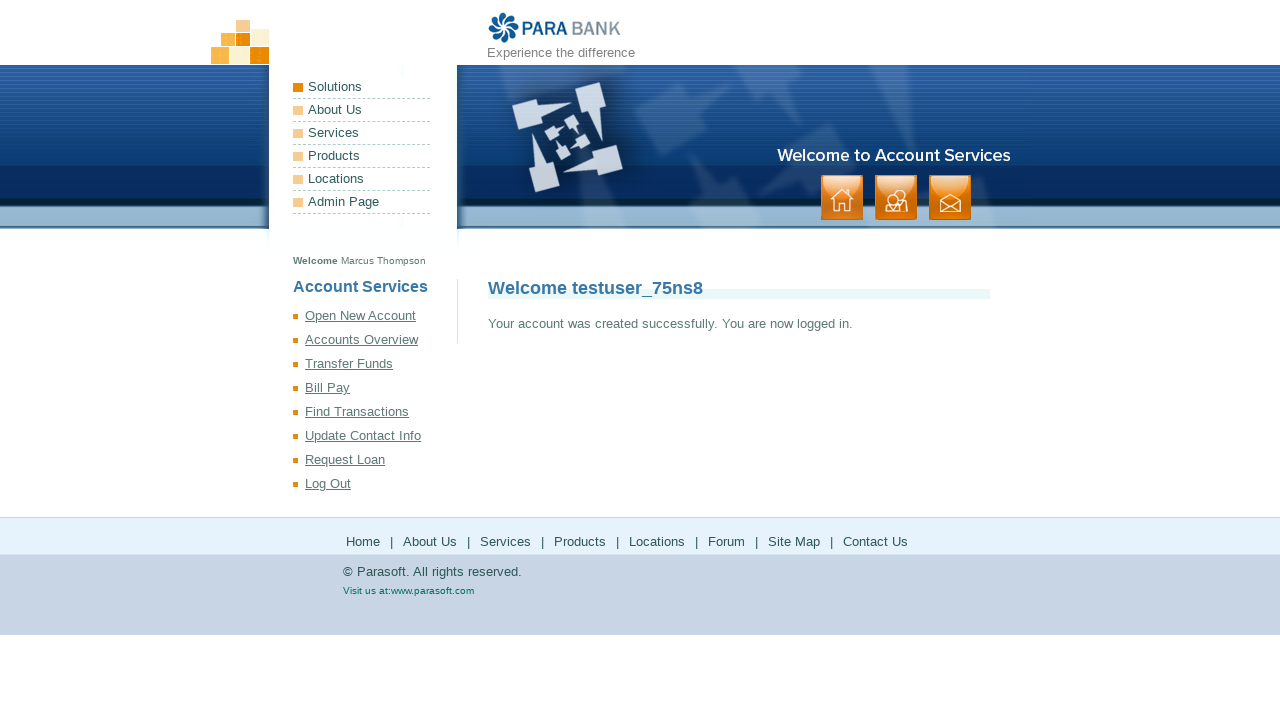